Tests multi-select dropdown functionality by selecting and deselecting multiple options, verifying their selection states

Starting URL: https://sanusart.github.io/react-dropdown-select/

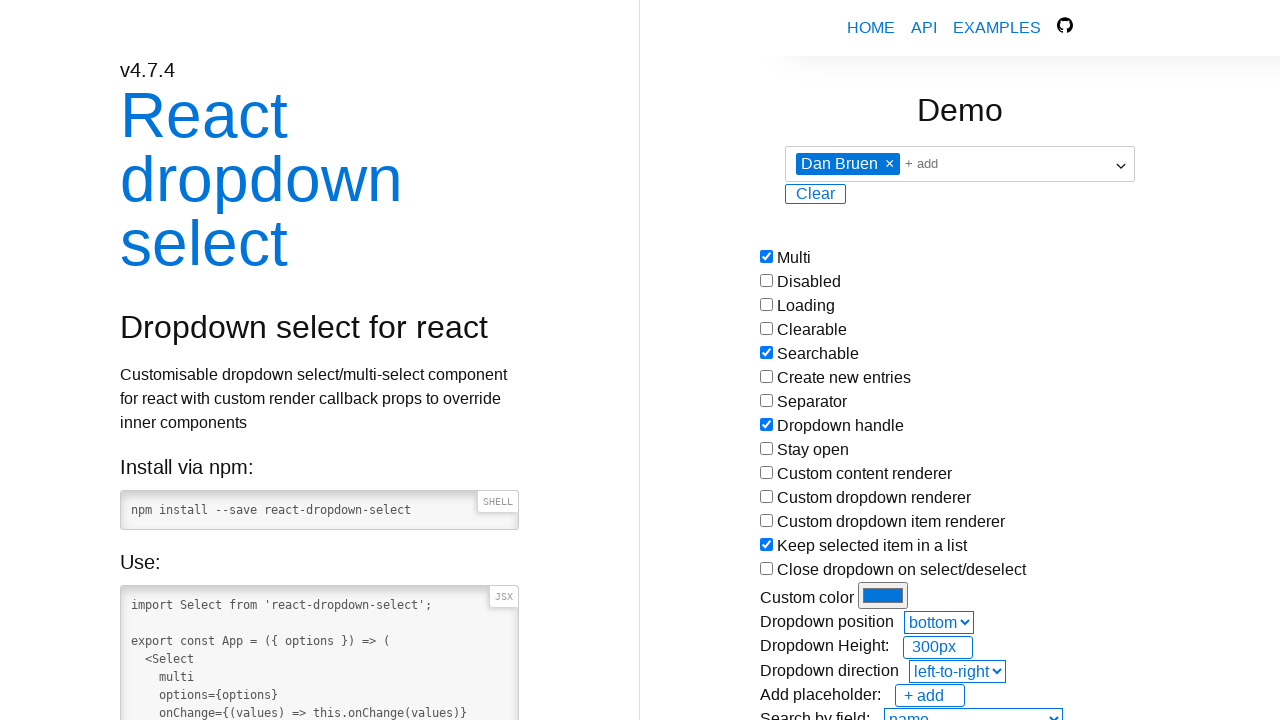

Clicked on the dropdown box to open it at (960, 164) on xpath=/html/body/div/div[1]/div/div/div[2]/div[2]/div/div/div/div/div
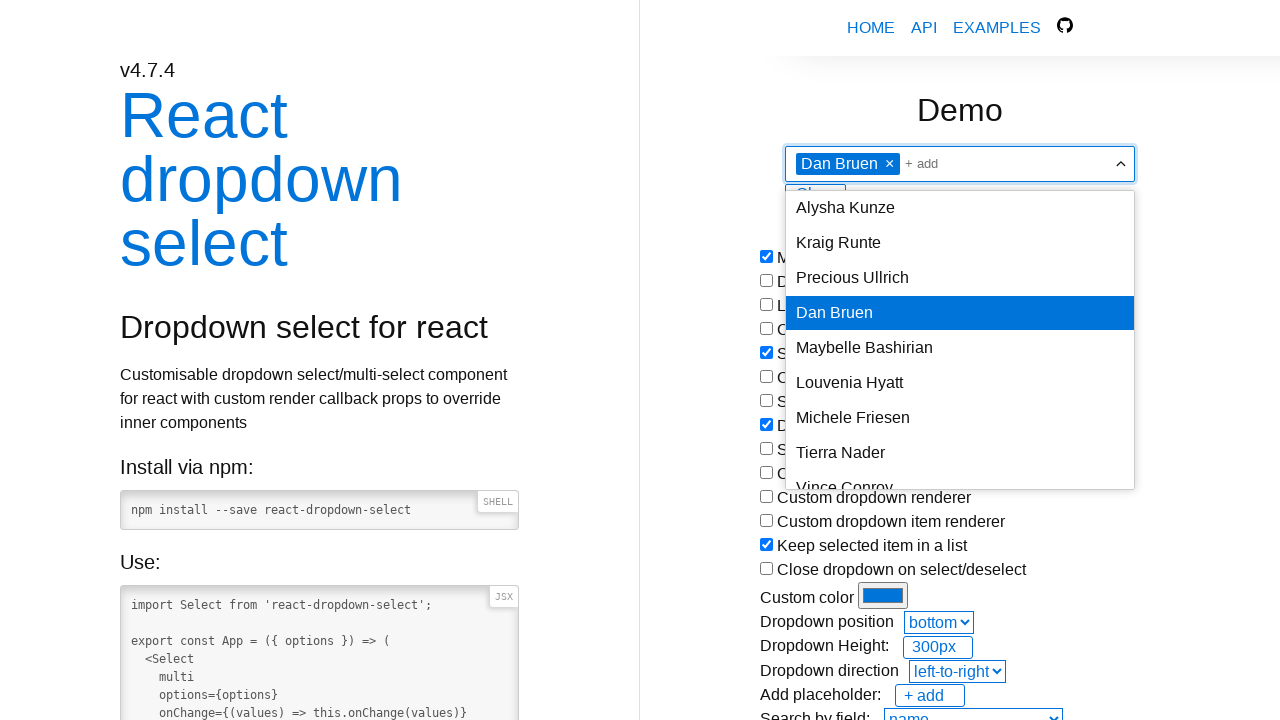

Located the fourth dropdown element
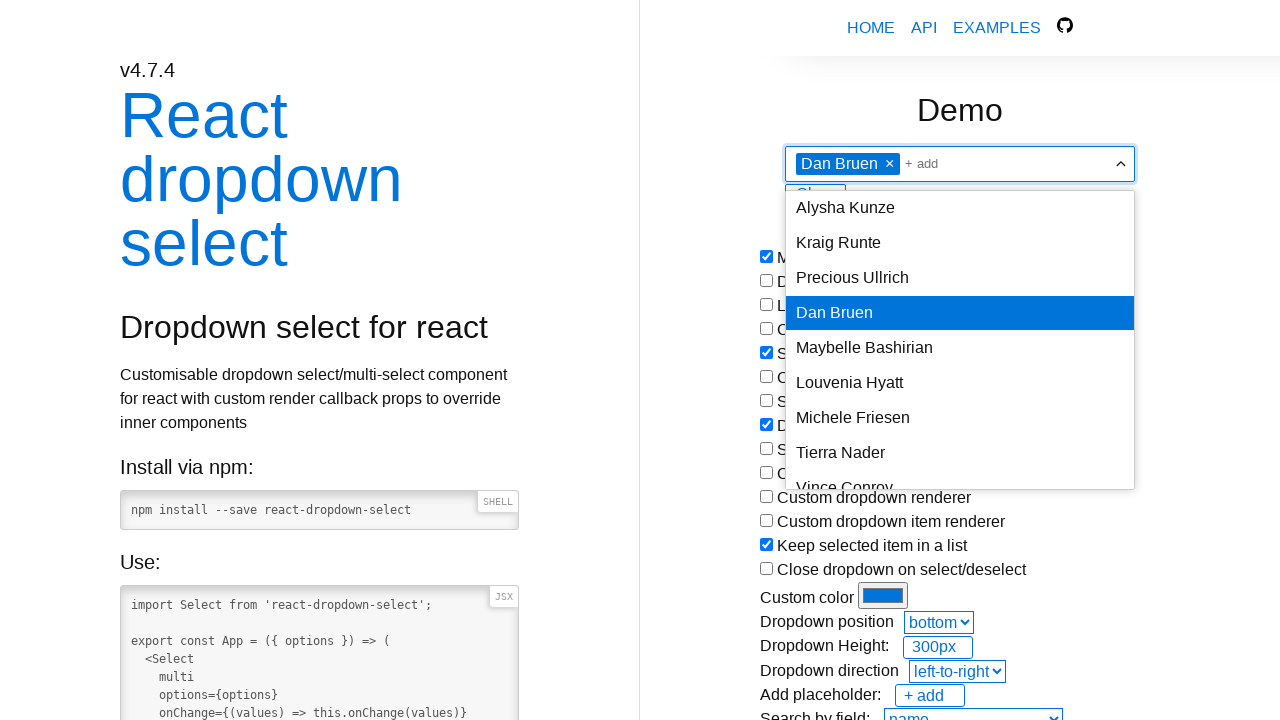

Located the first dropdown element
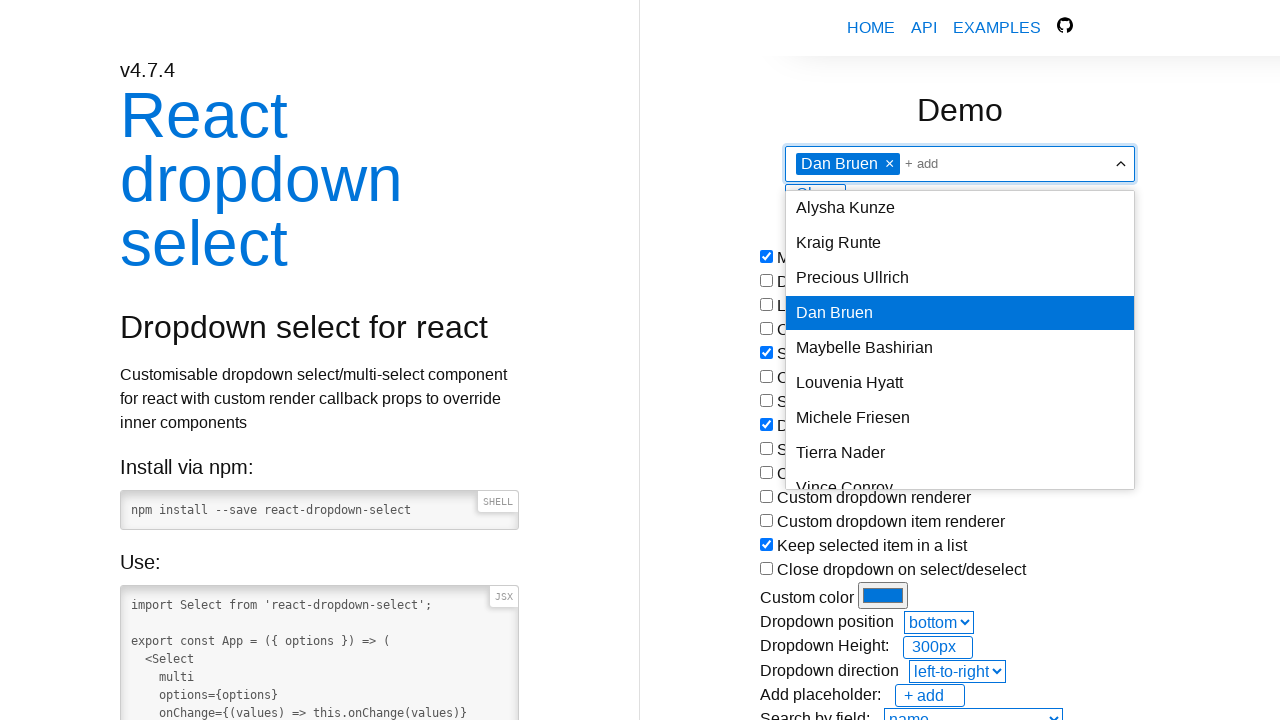

Clicked the first element to select it at (960, 208) on xpath=/html/body/div/div[1]/div/div/div[2]/div[2]/div/div/div/div/div/div[3]/spa
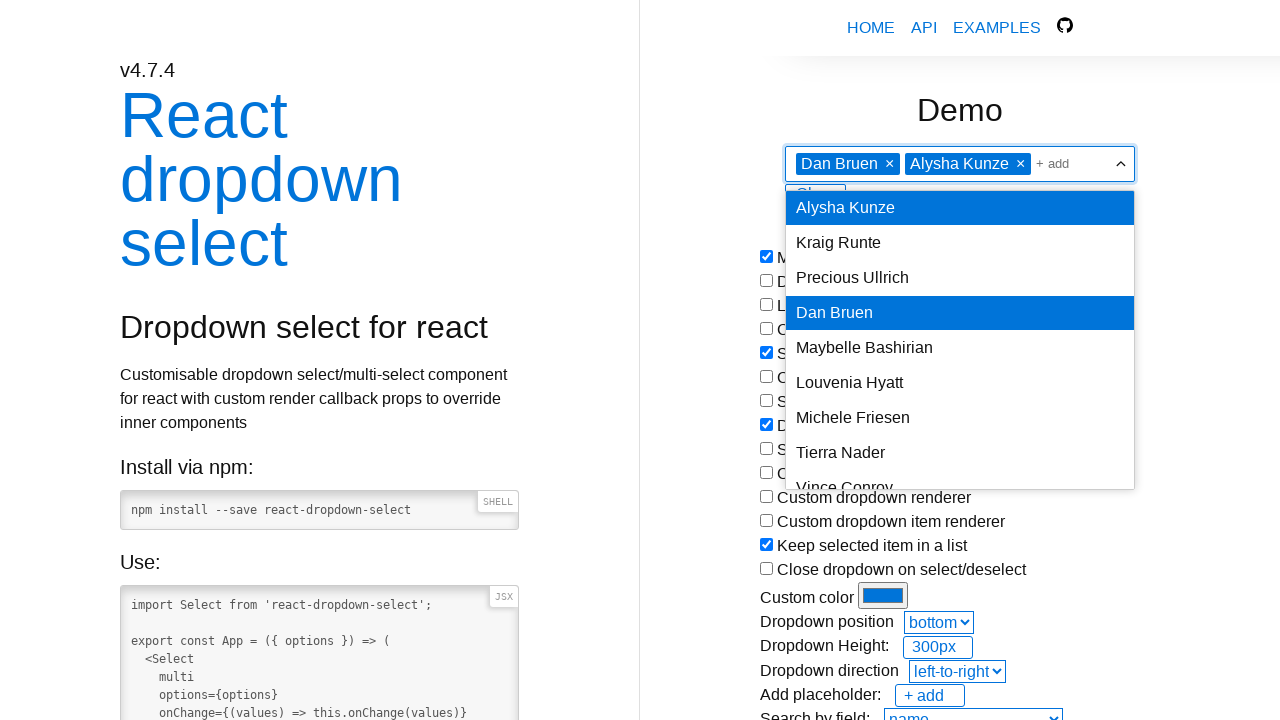

Clicked the first element to deselect it at (960, 208) on xpath=/html/body/div/div[1]/div/div/div[2]/div[2]/div/div/div/div/div/div[3]/spa
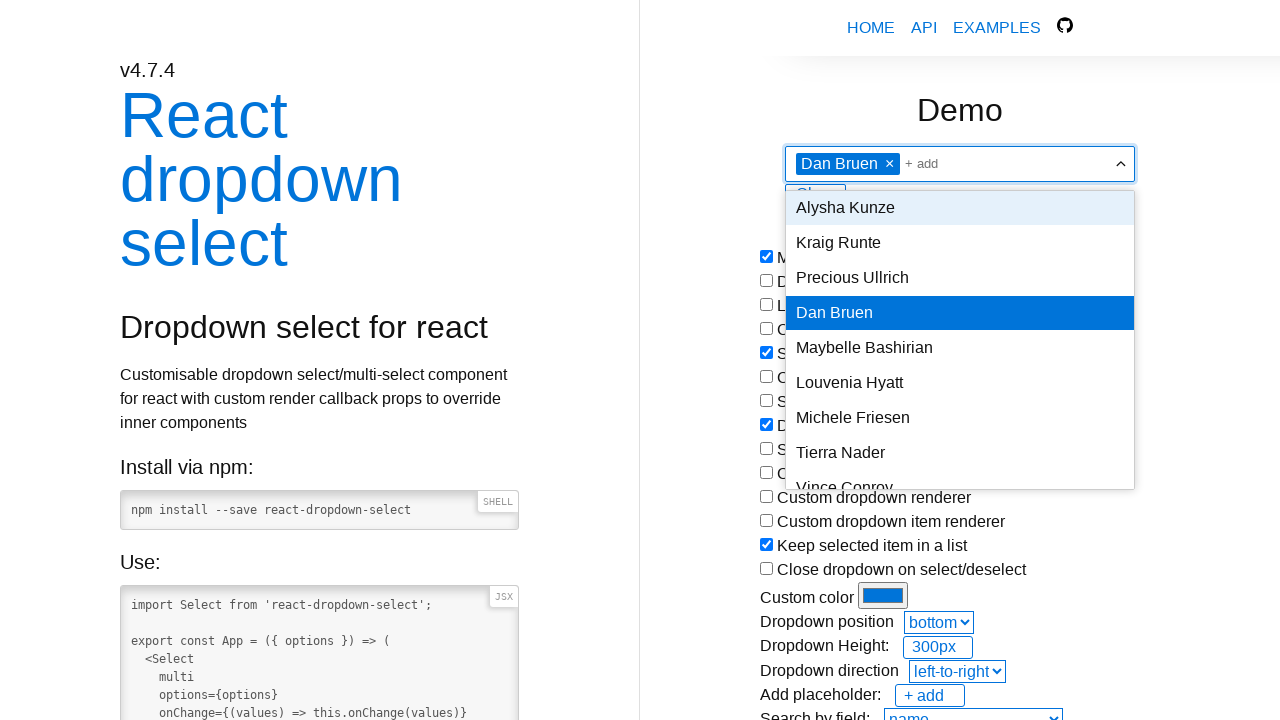

Clicked the fourth element to deselect it at (960, 314) on xpath=/html/body/div/div[1]/div/div/div[2]/div[2]/div/div/div/div/div/div[3]/spa
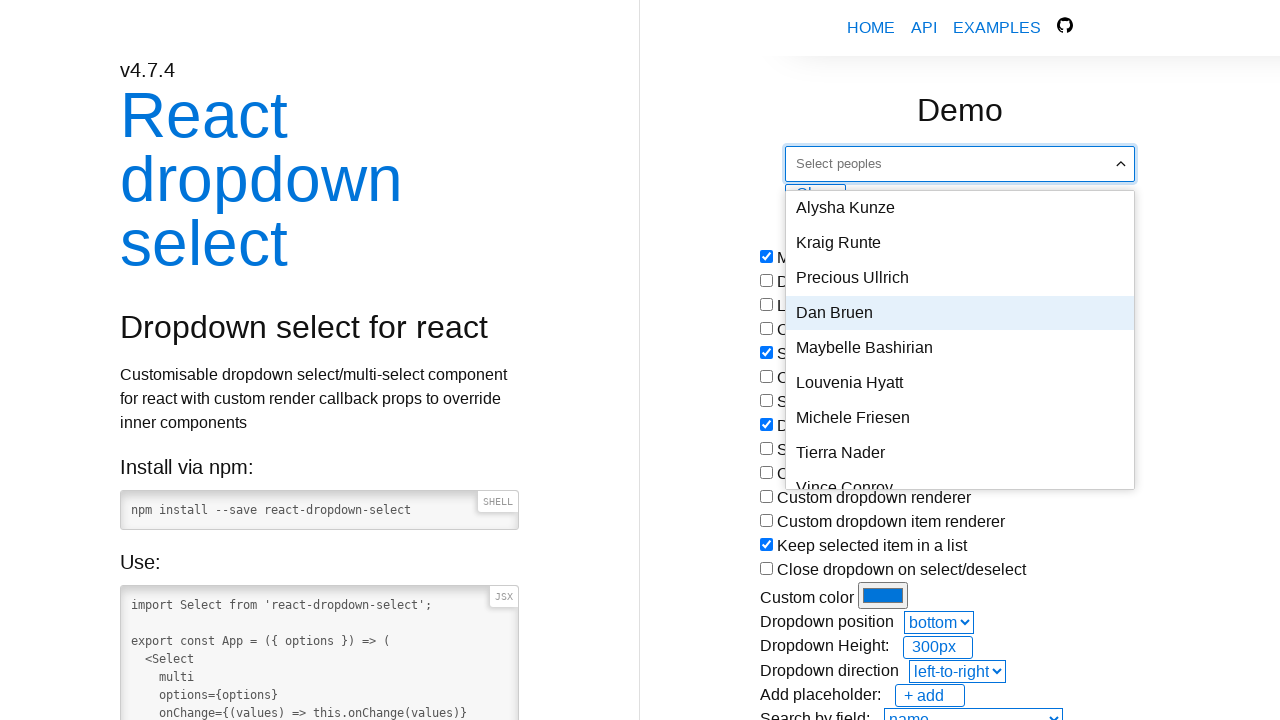

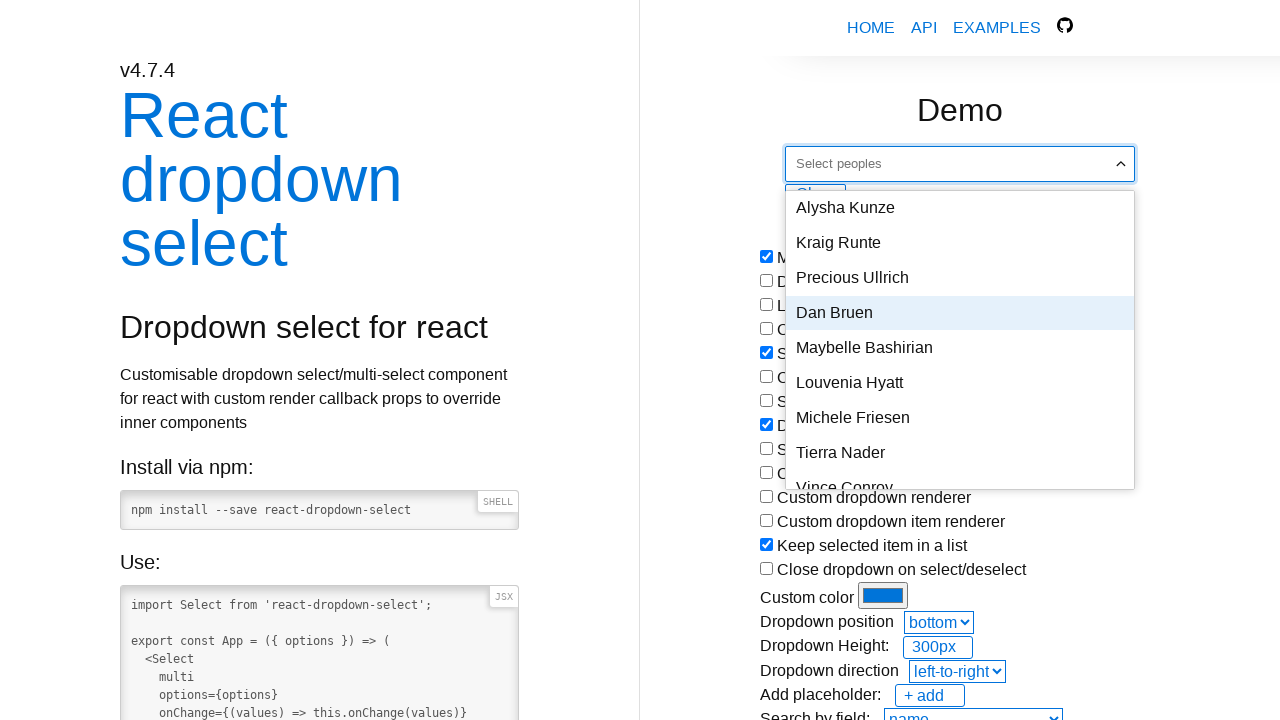